Tests handling of a JavaScript prompt dialog by clicking a button, entering text, and accepting it

Starting URL: https://the-internet.herokuapp.com/javascript_alerts

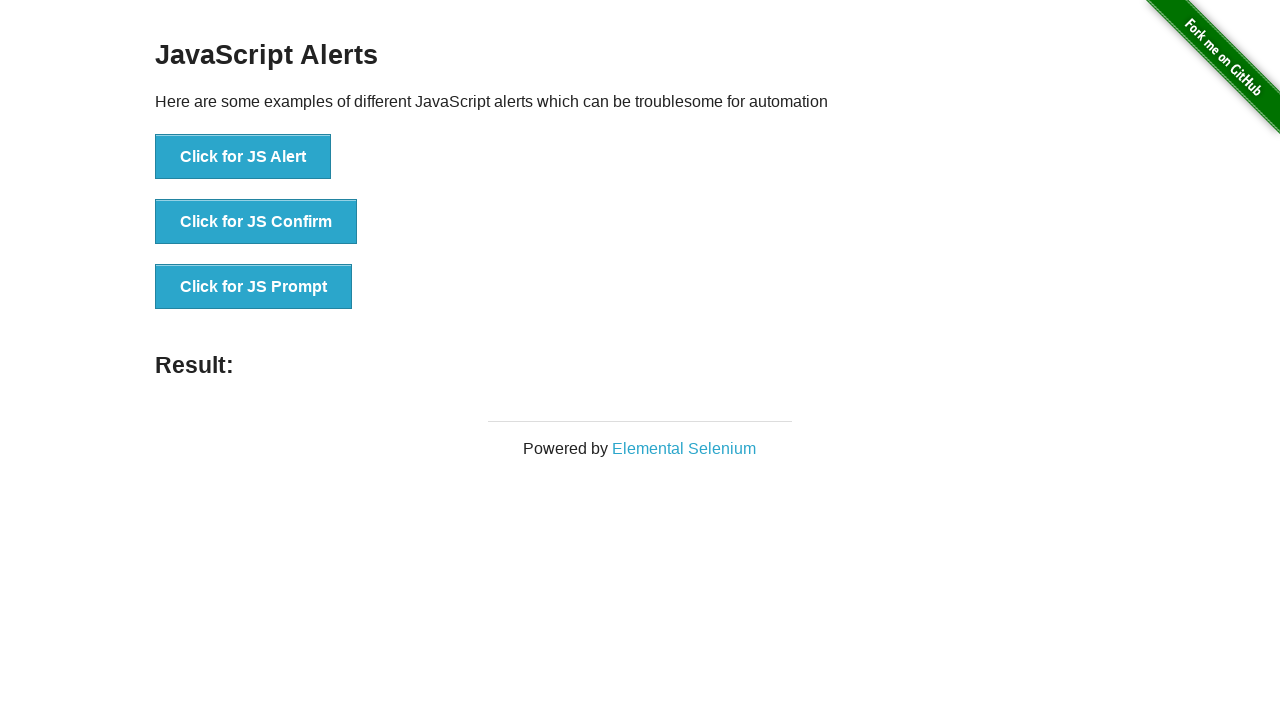

Set up dialog handler to accept prompt with 'test'
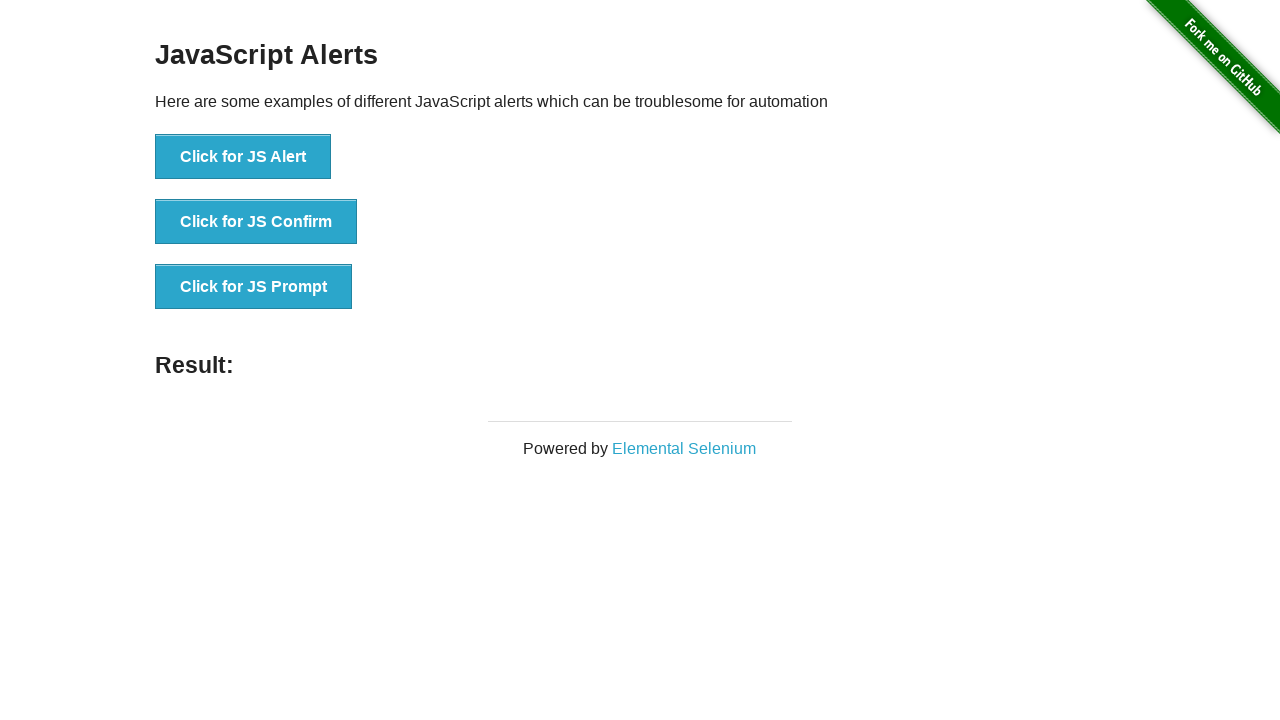

Clicked button to trigger JavaScript prompt dialog at (254, 287) on button[onclick="jsPrompt()"]
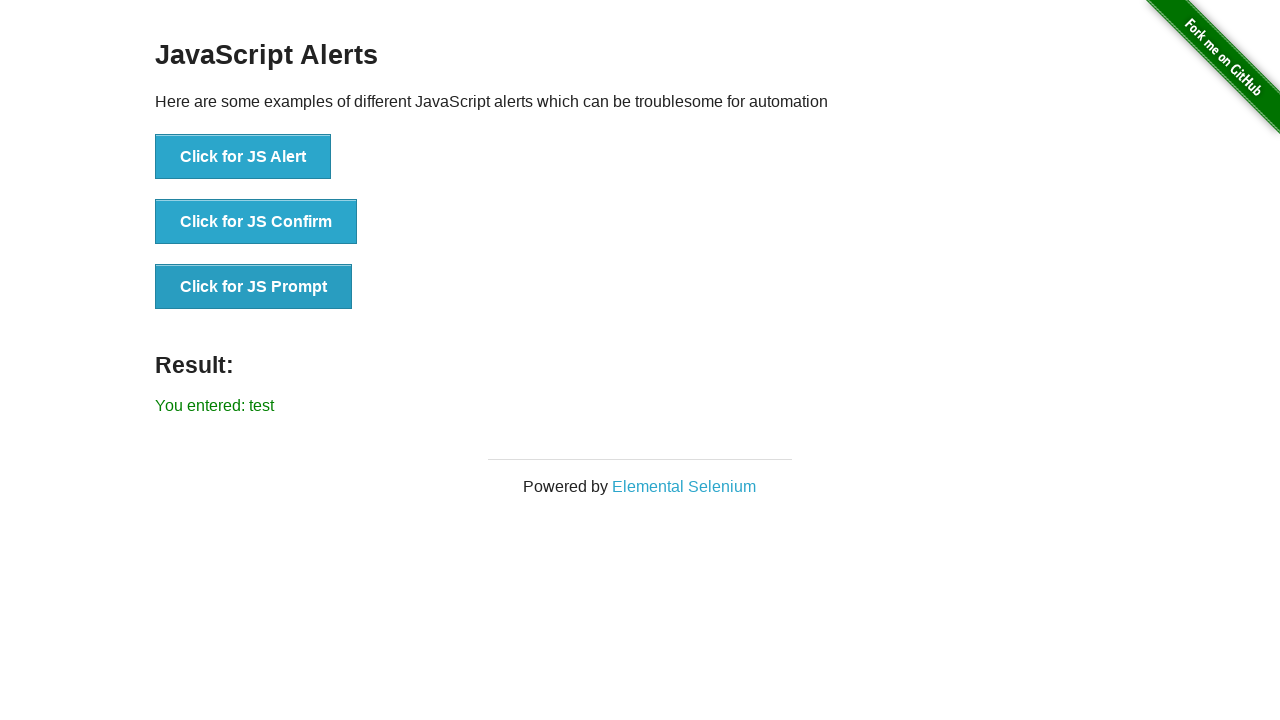

Located result element
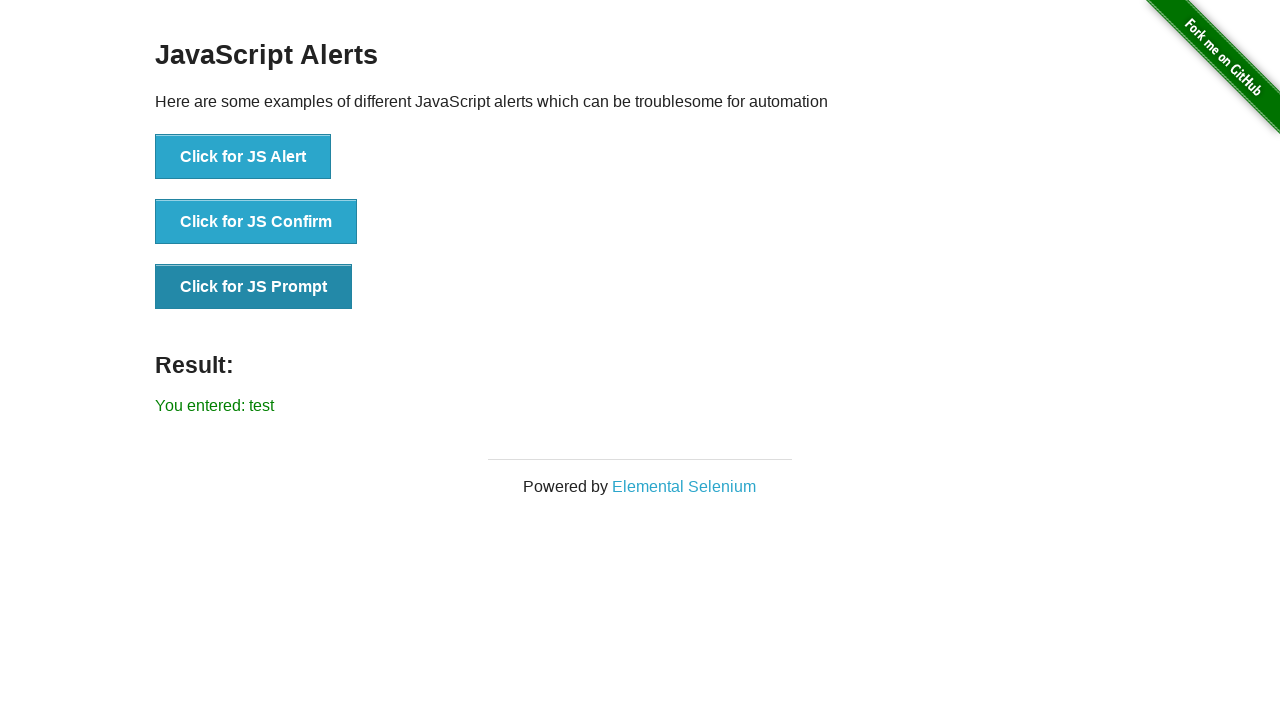

Verified result text shows 'You entered: test'
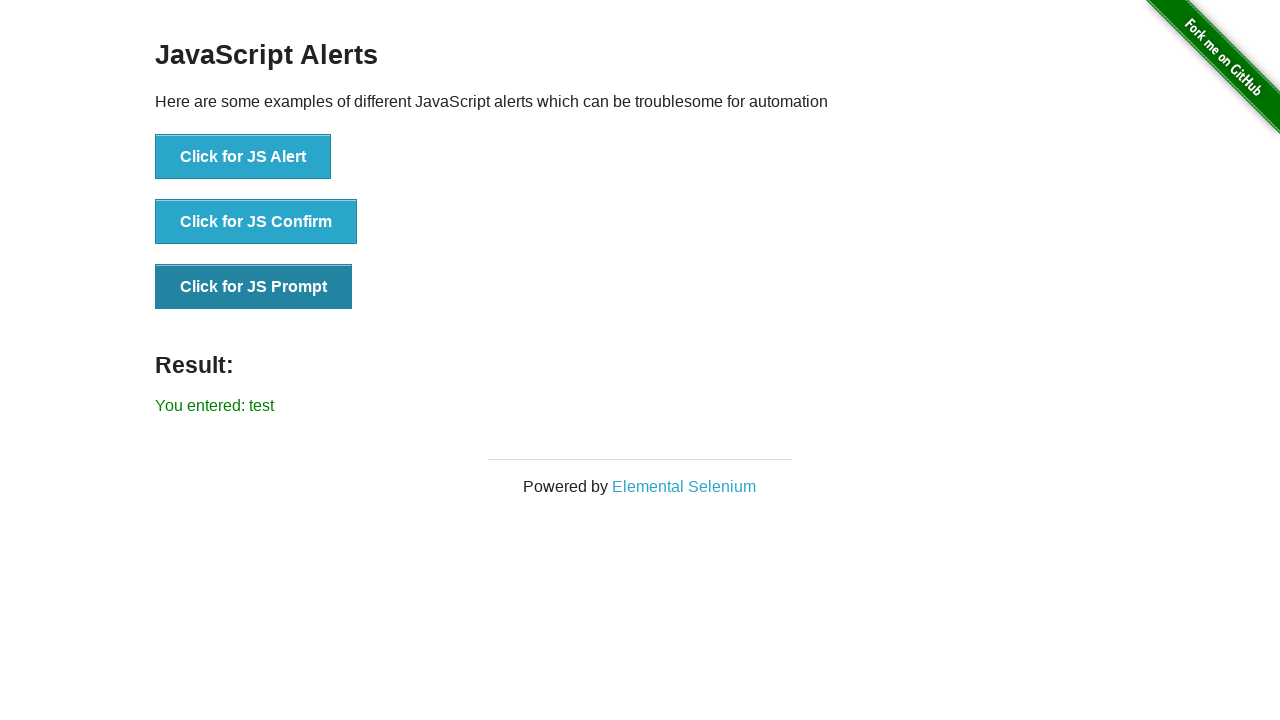

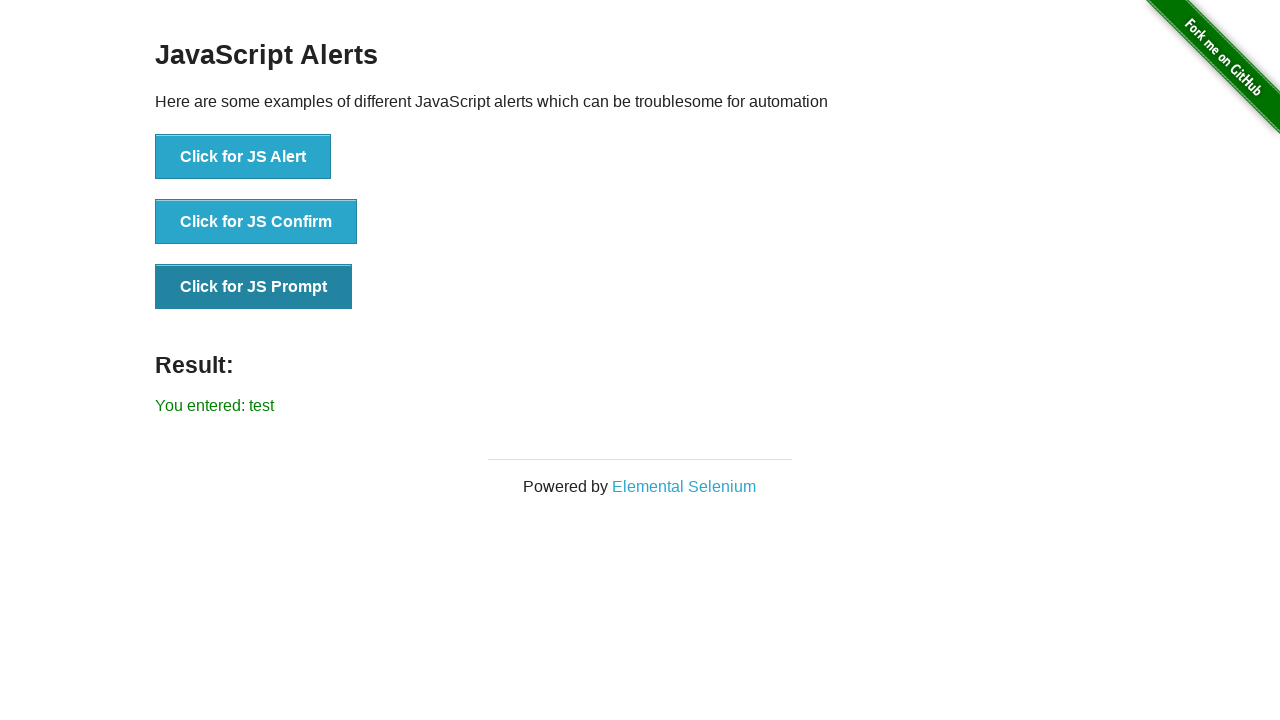